Tests navigation by clicking the "Get started" link and verifying the Installation heading is visible

Starting URL: https://playwright.dev

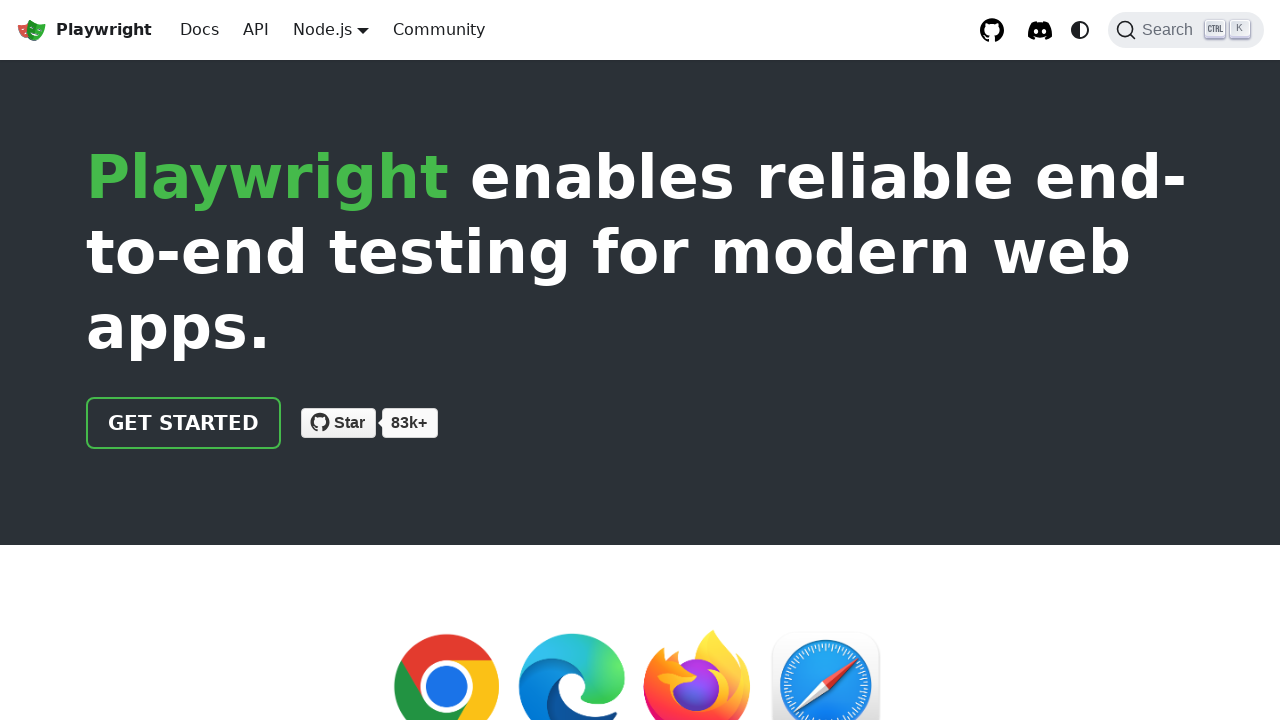

Clicked 'Get started' link at (184, 423) on internal:role=link[name="Get started"i]
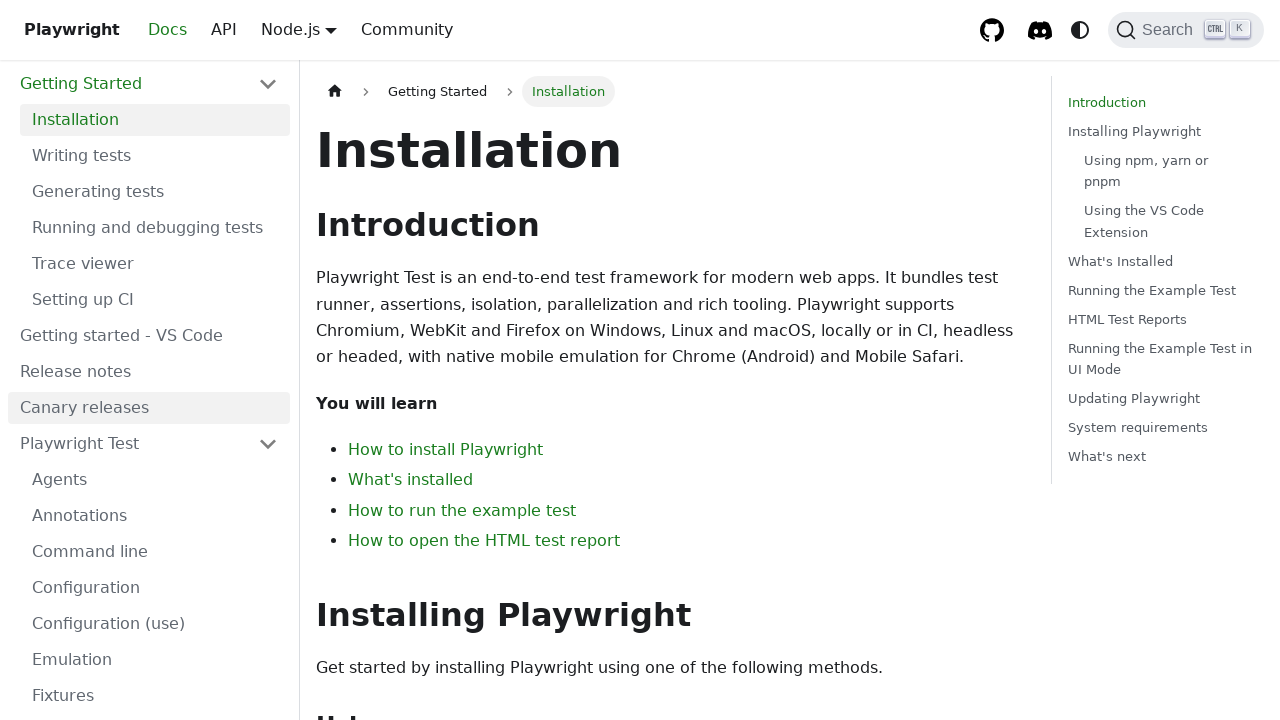

Verified Installation heading is visible
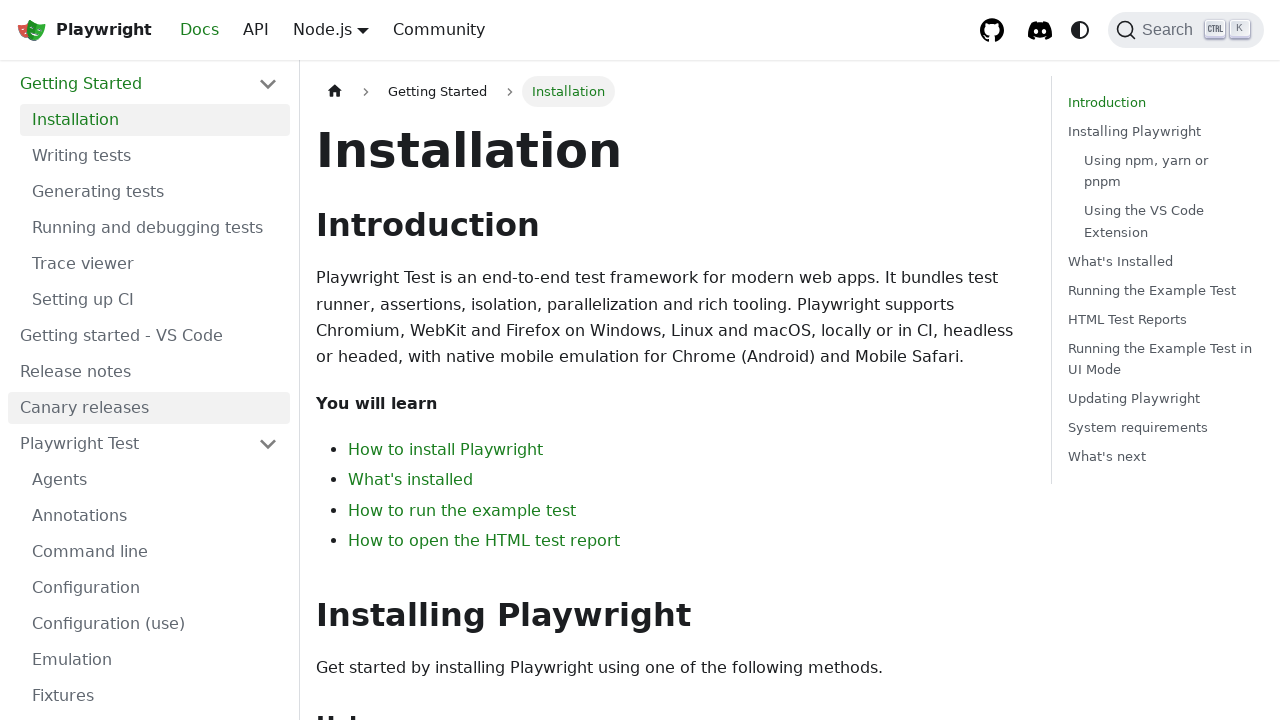

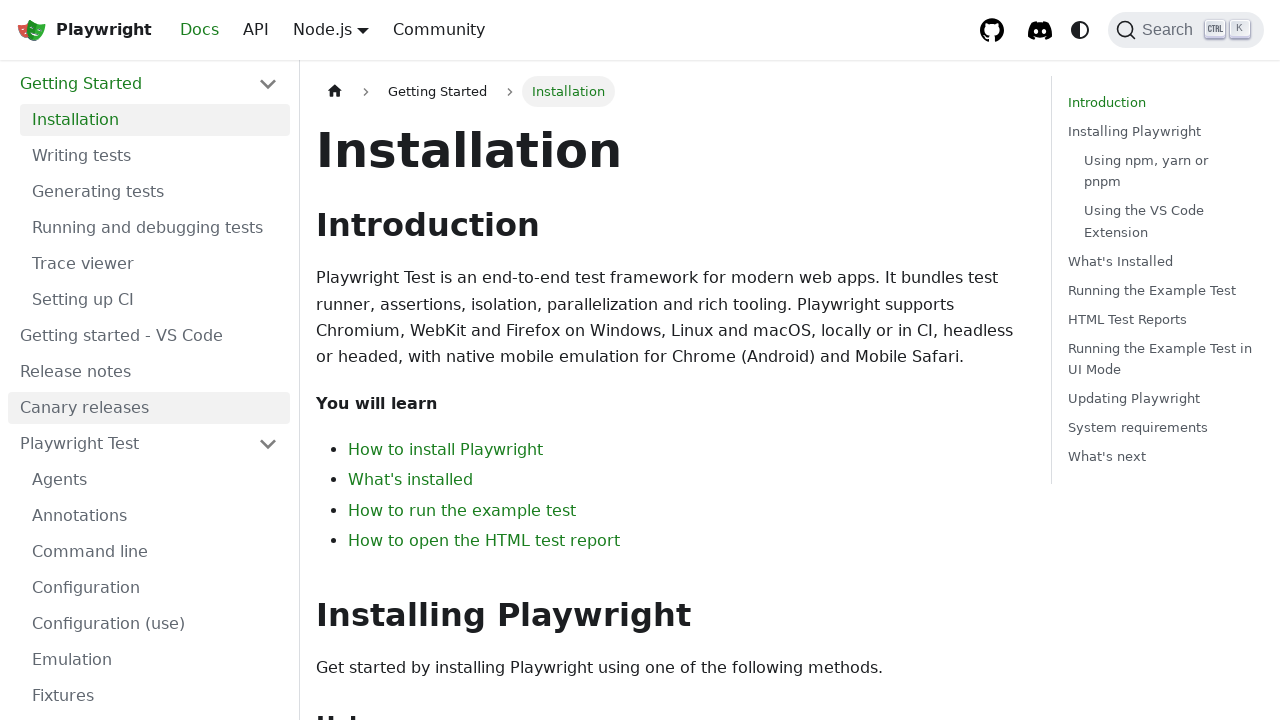